Tests navigation on the Playwright website by clicking the "Get started" button and verifying it navigates to the introduction documentation page

Starting URL: https://playwright.dev

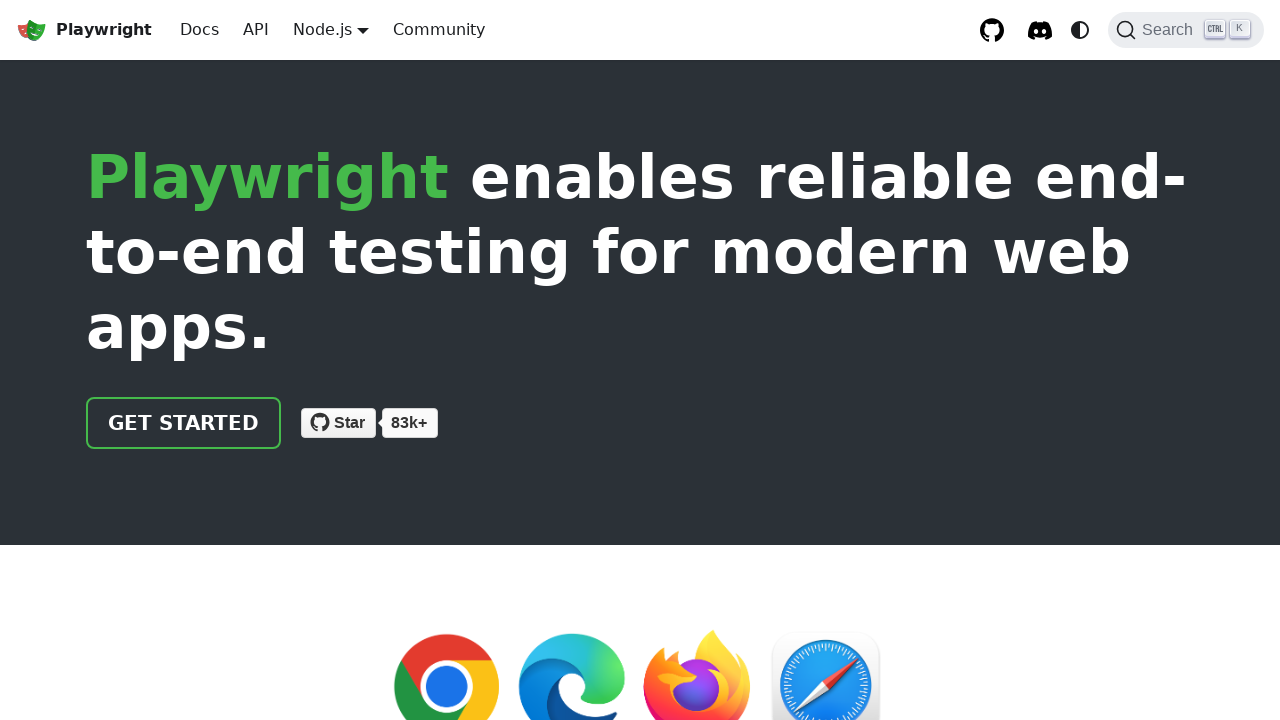

Navigated to Playwright website homepage
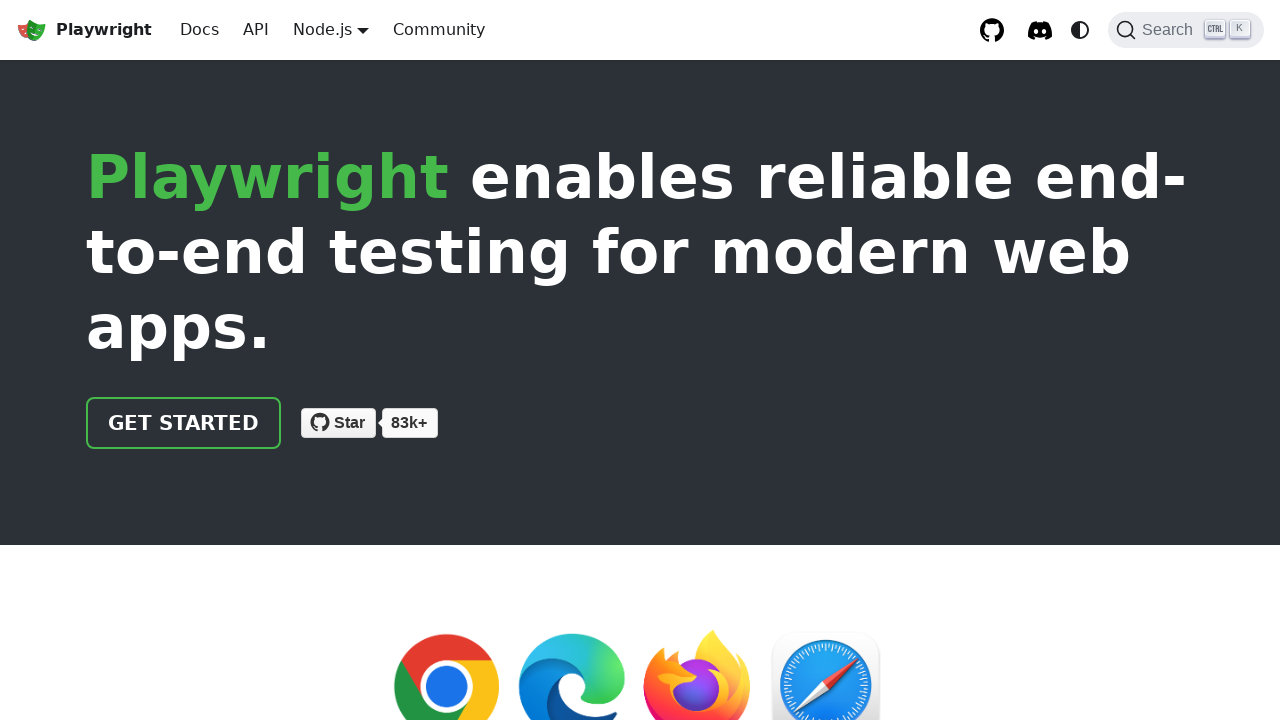

Clicked 'Get started' button at (184, 423) on internal:text="Get started"i
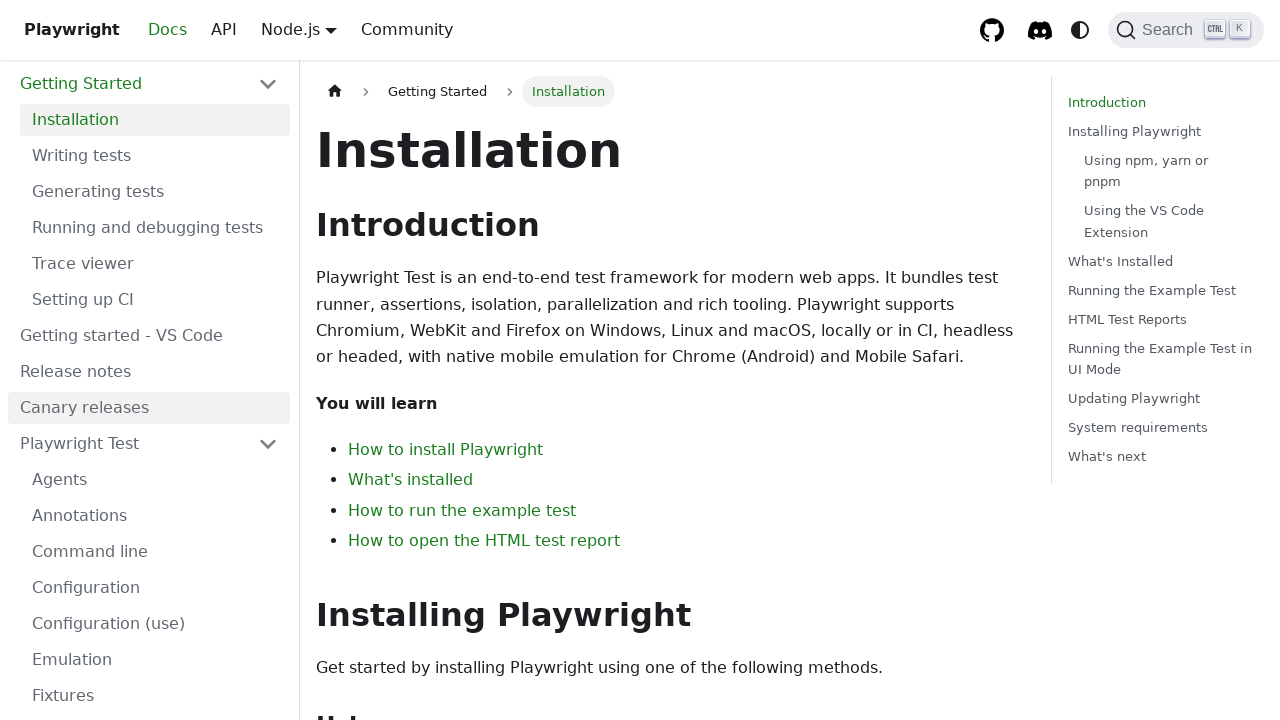

Verified navigation to introduction documentation page
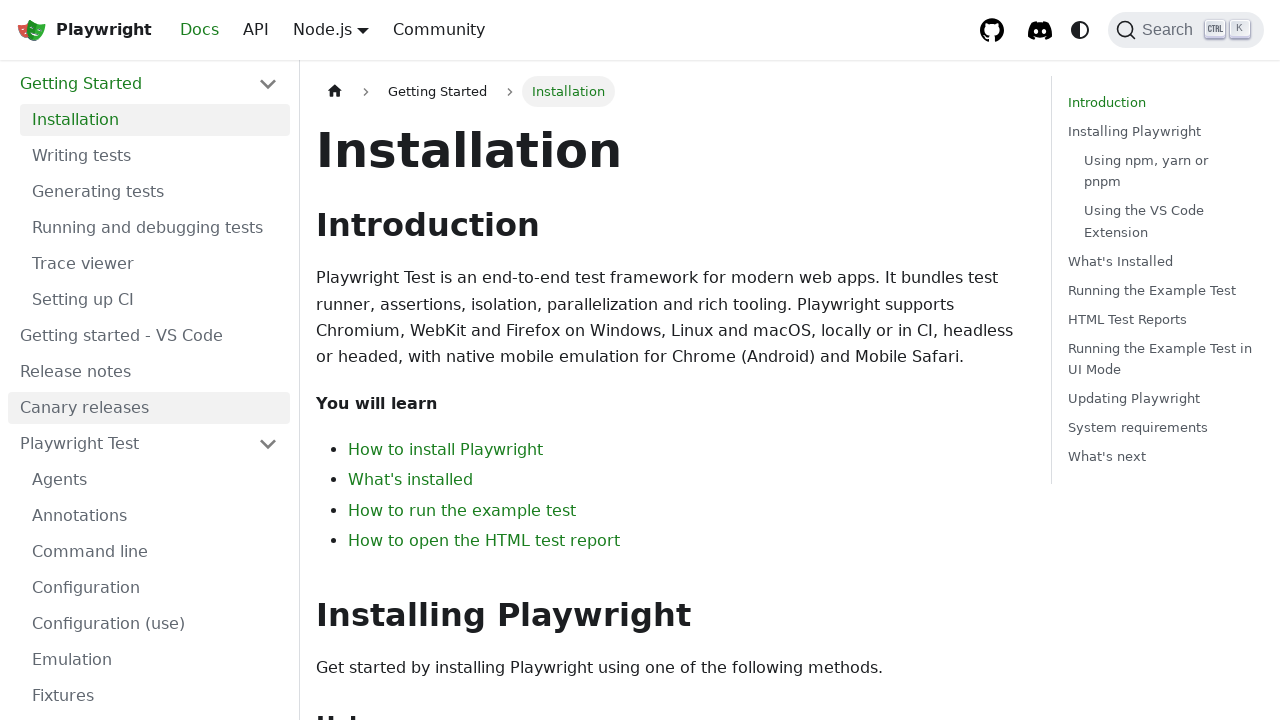

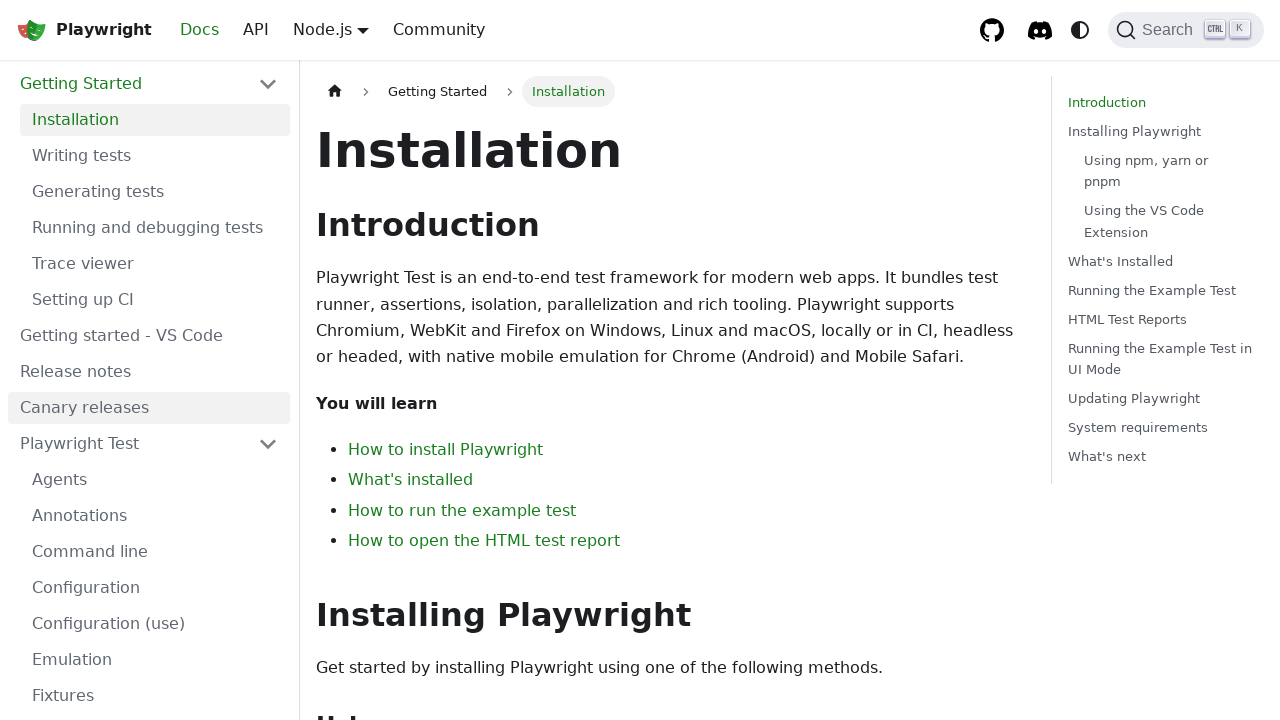